Tests the search functionality on 99 Bottles of Beer website by searching for a programming language by name and verifying the search results contain the search term

Starting URL: https://www.99-bottles-of-beer.net/

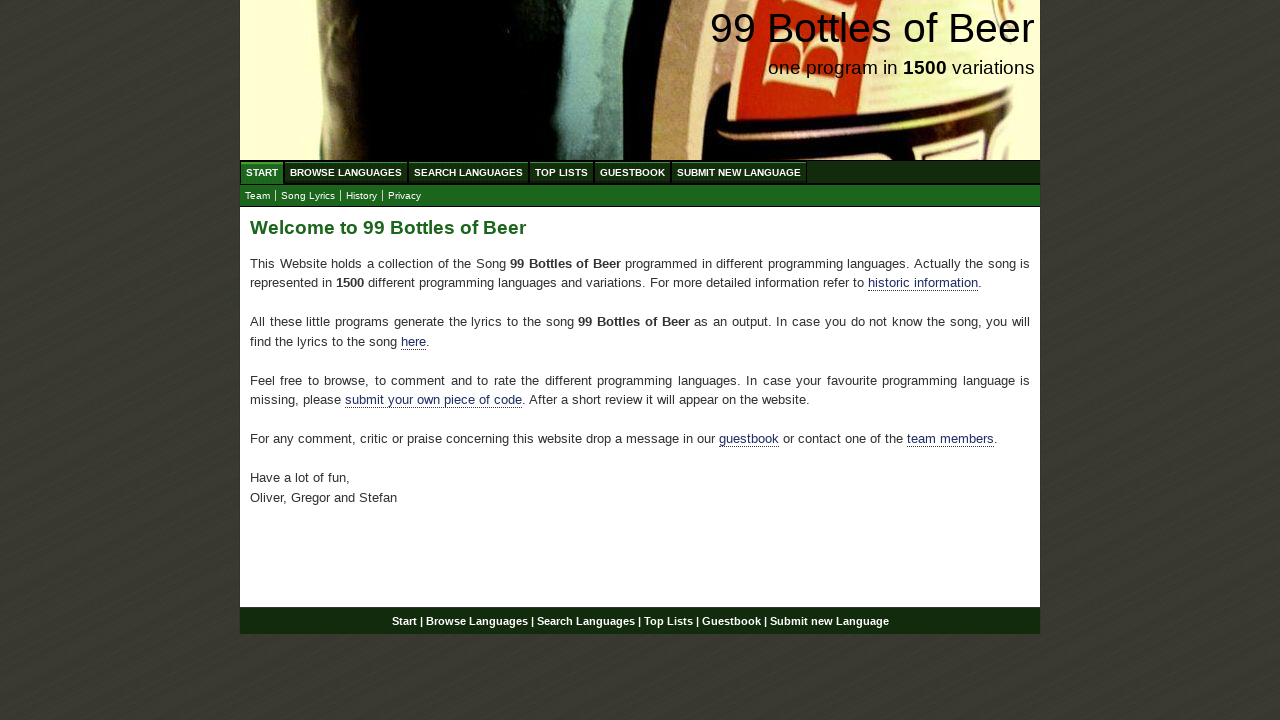

Clicked on 'Search Languages' menu item at (468, 172) on xpath=//ul[@id='menu']/li/a[@href='/search.html']
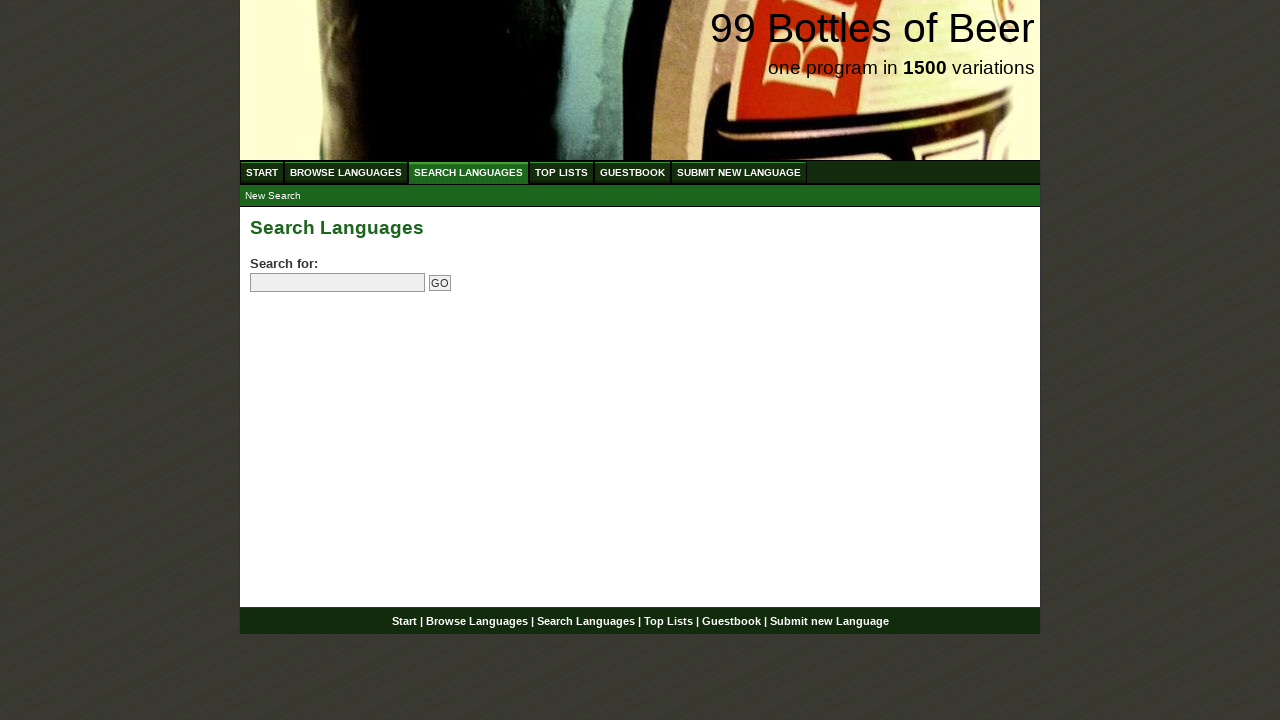

Clicked on search input field at (338, 283) on input[name='search']
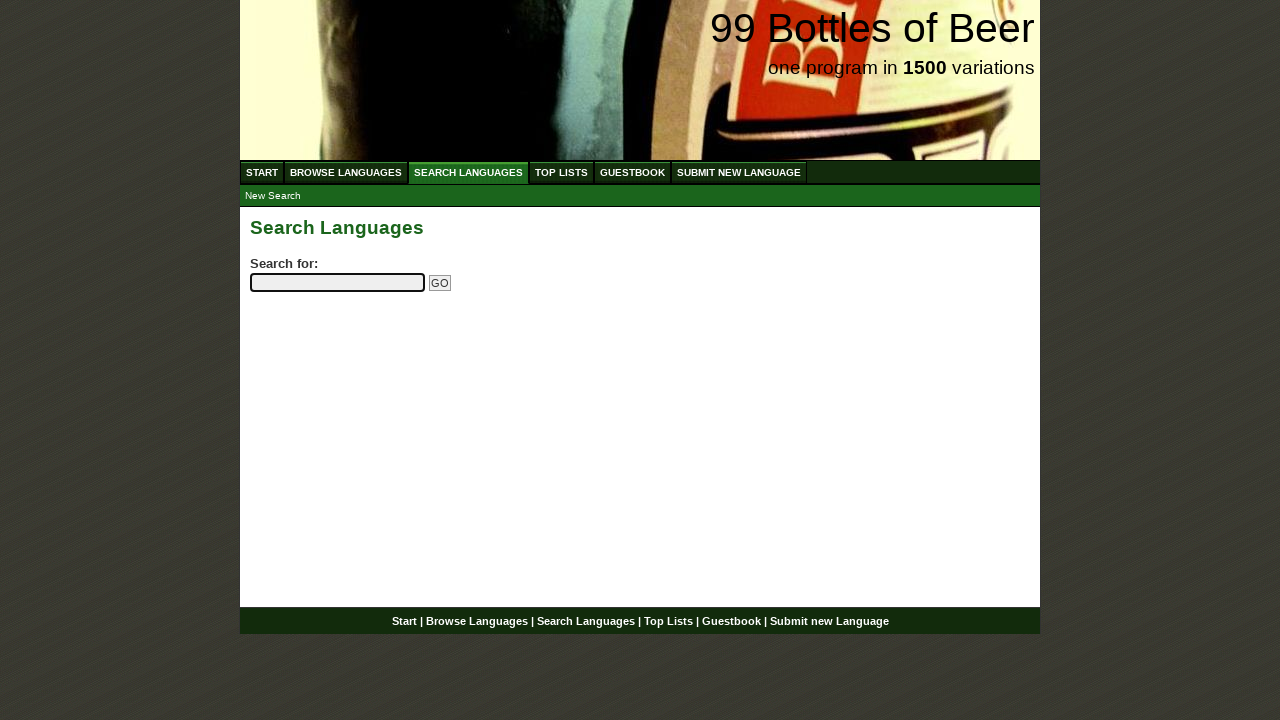

Filled search field with 'python' on input[name='search']
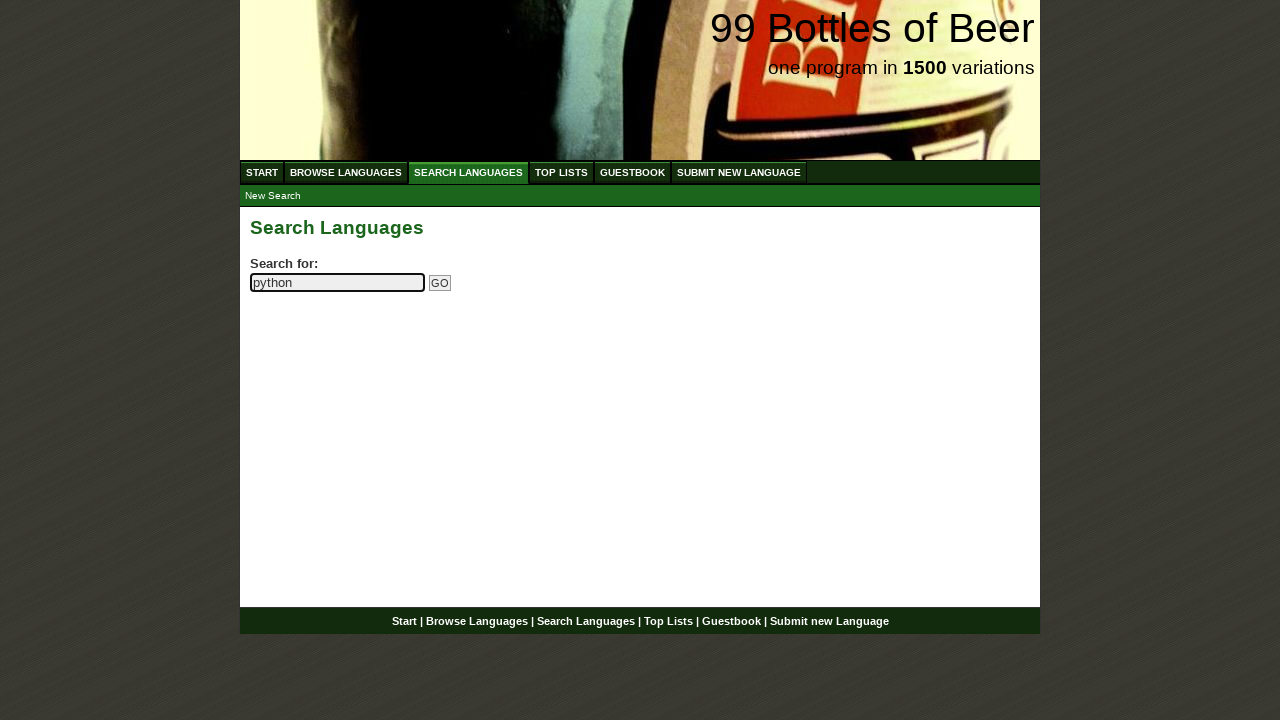

Clicked submit search button at (440, 283) on input[name='submitsearch']
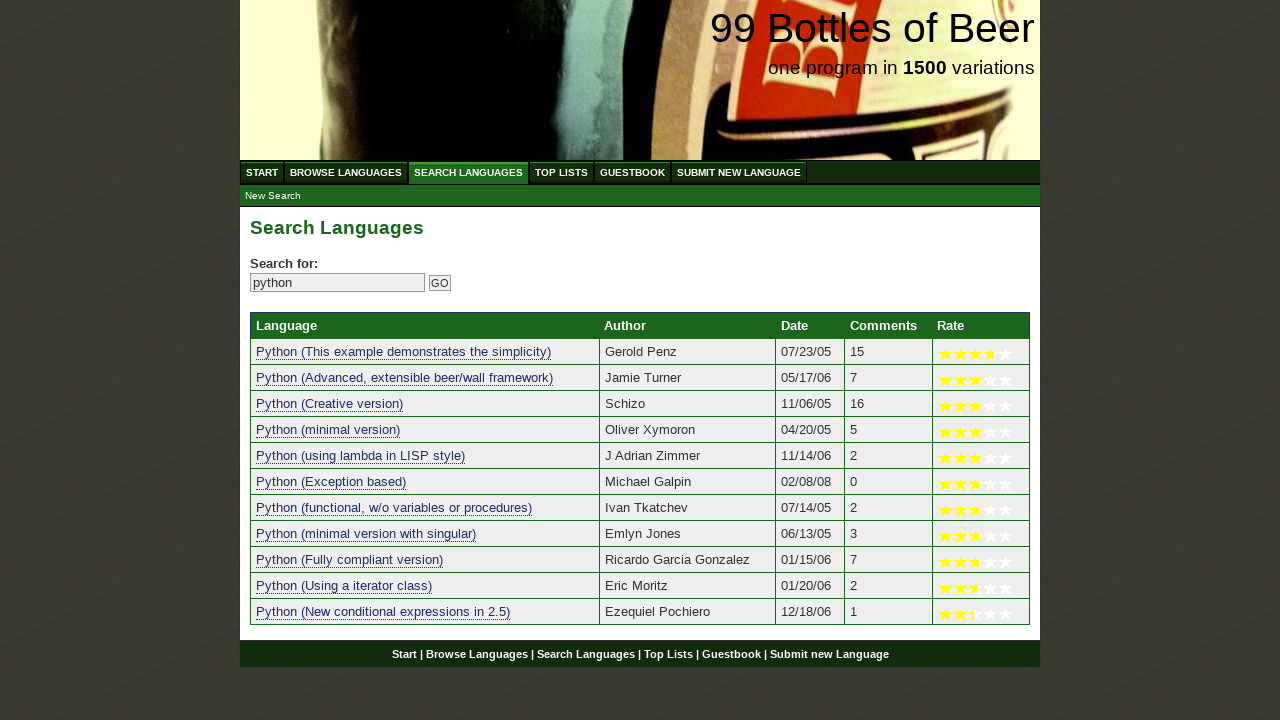

Search results table loaded successfully
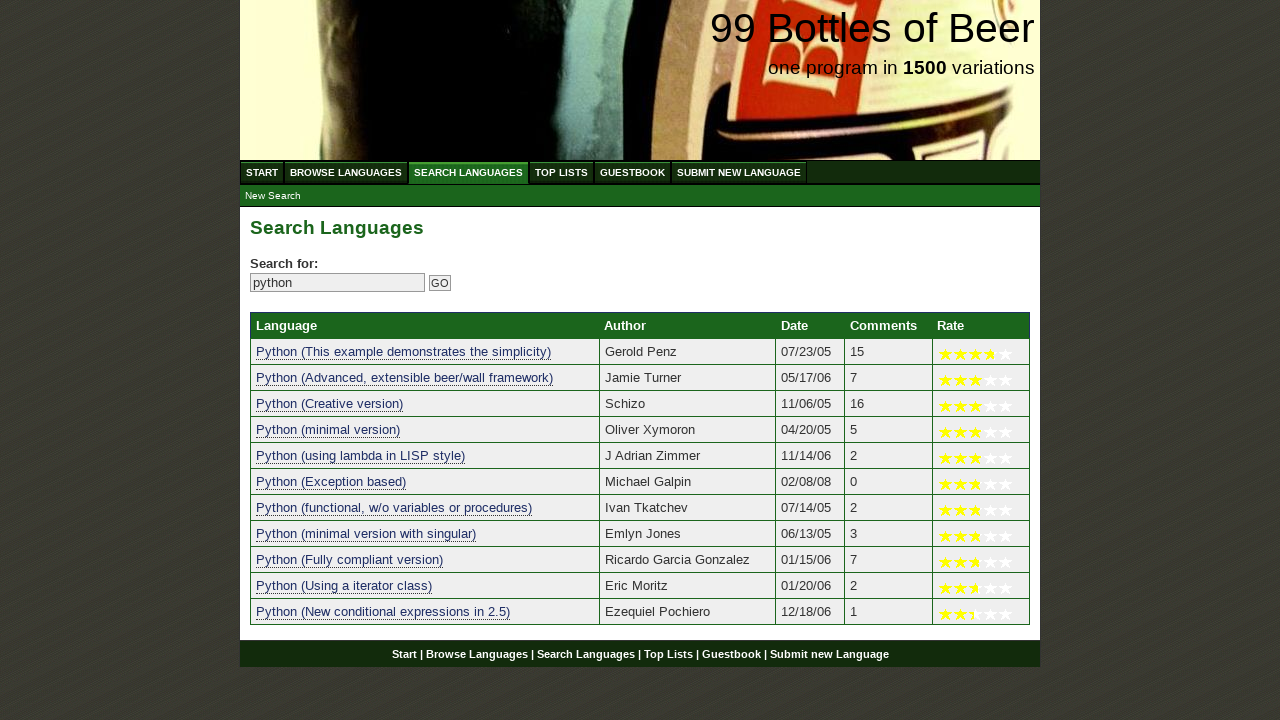

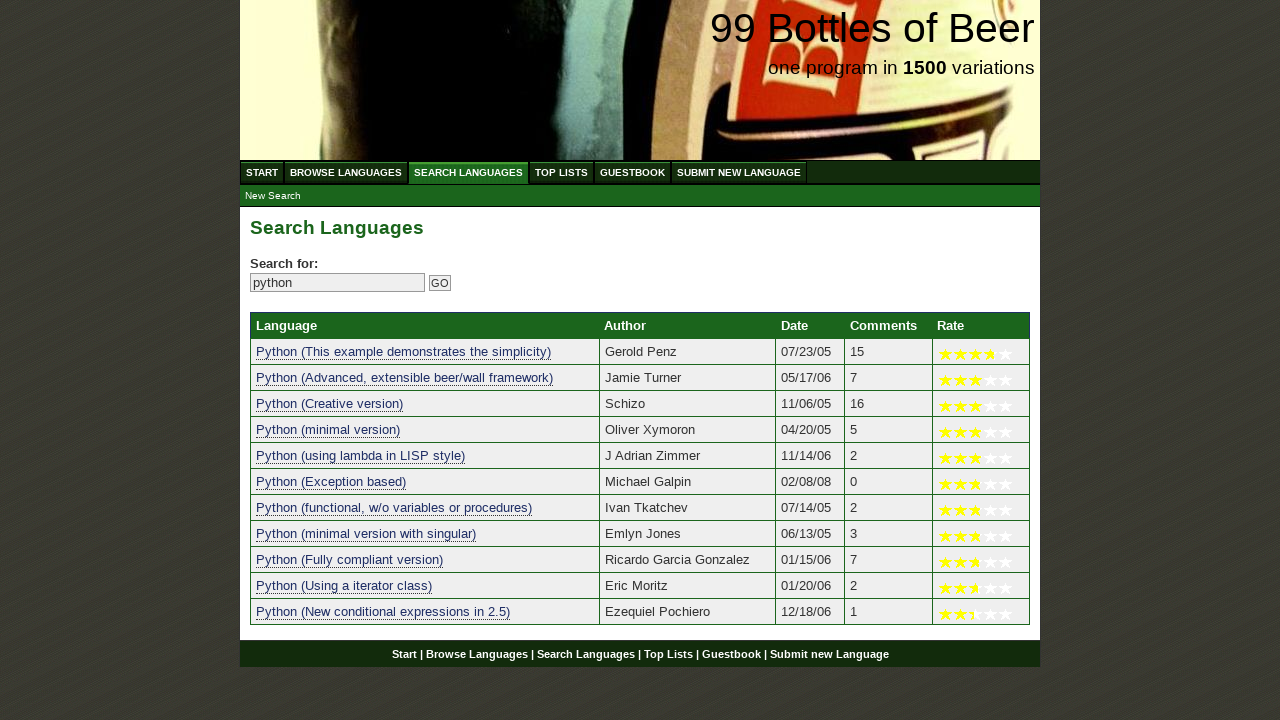